Tests web table interaction by clicking a delete button on the first row and modifying the styling of a table cell using JavaScript execution

Starting URL: https://www.tutorialspoint.com/selenium/practice/webtables.php

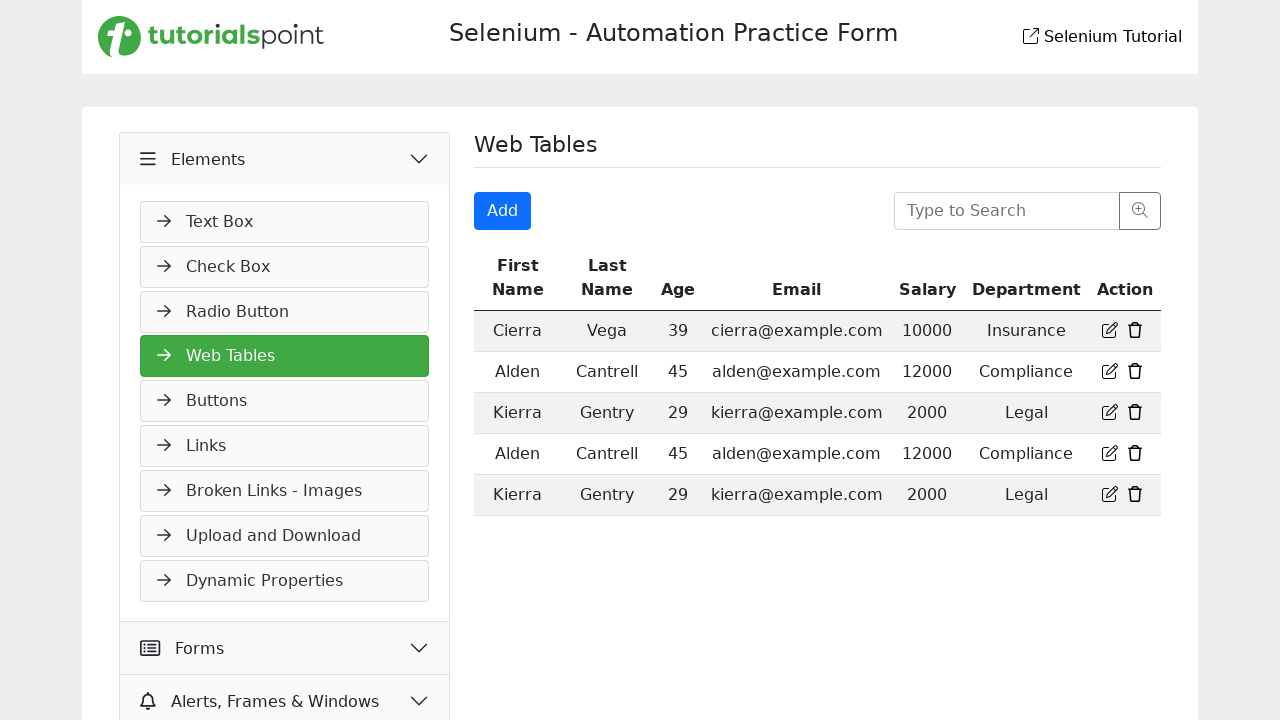

Clicked delete button on the first row of the web table at (1135, 330) on xpath=//table/tbody/tr[1]/td[7]/a[2]
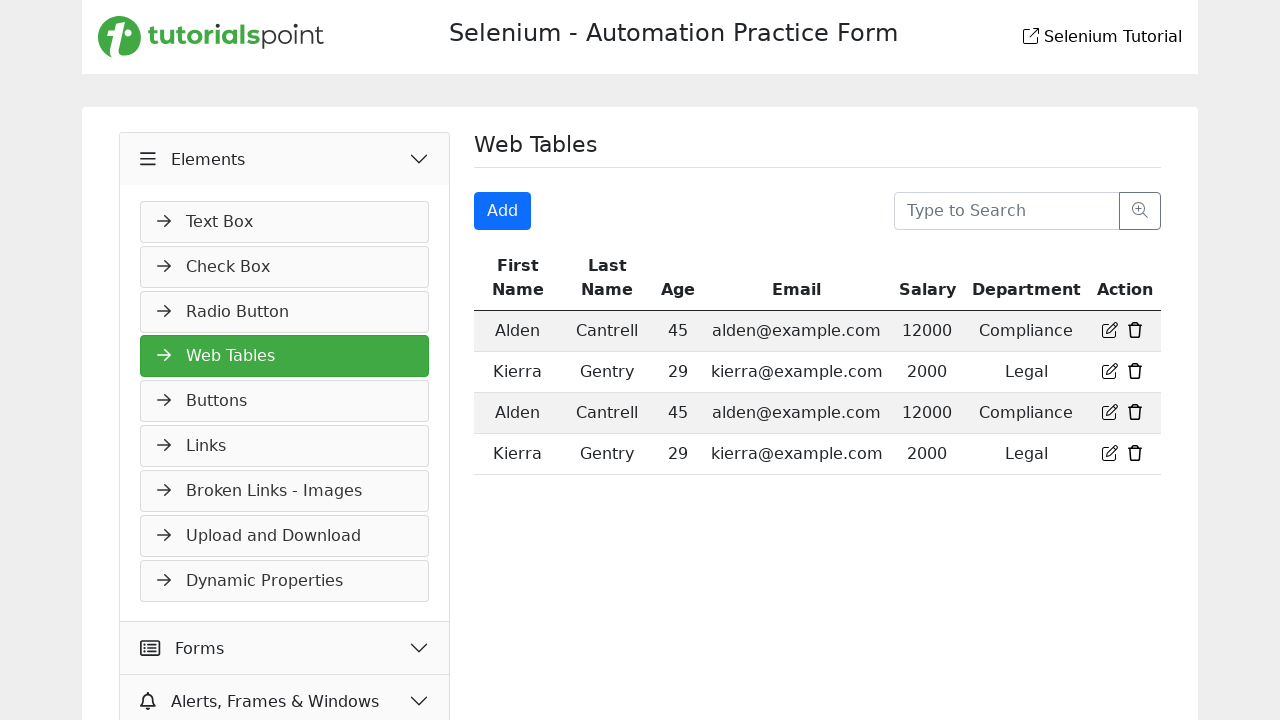

Verified second row first cell is present after deletion
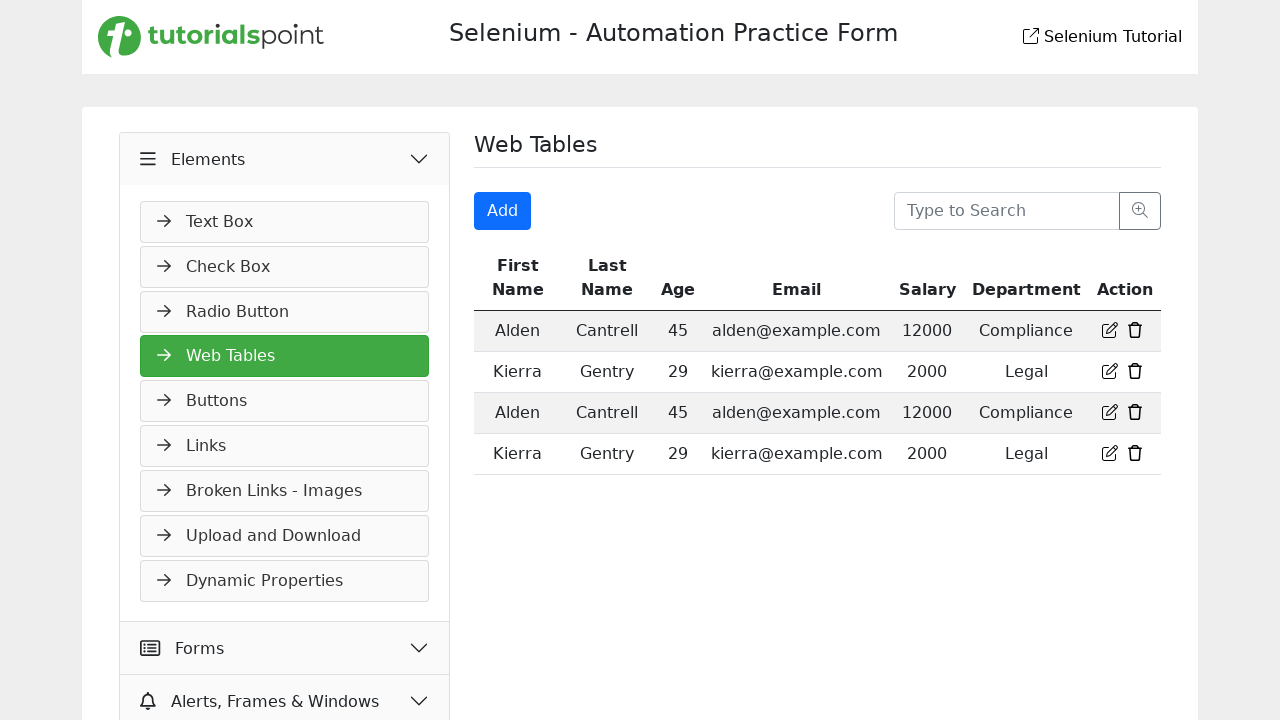

Executed JavaScript to change background color of second row first cell to red
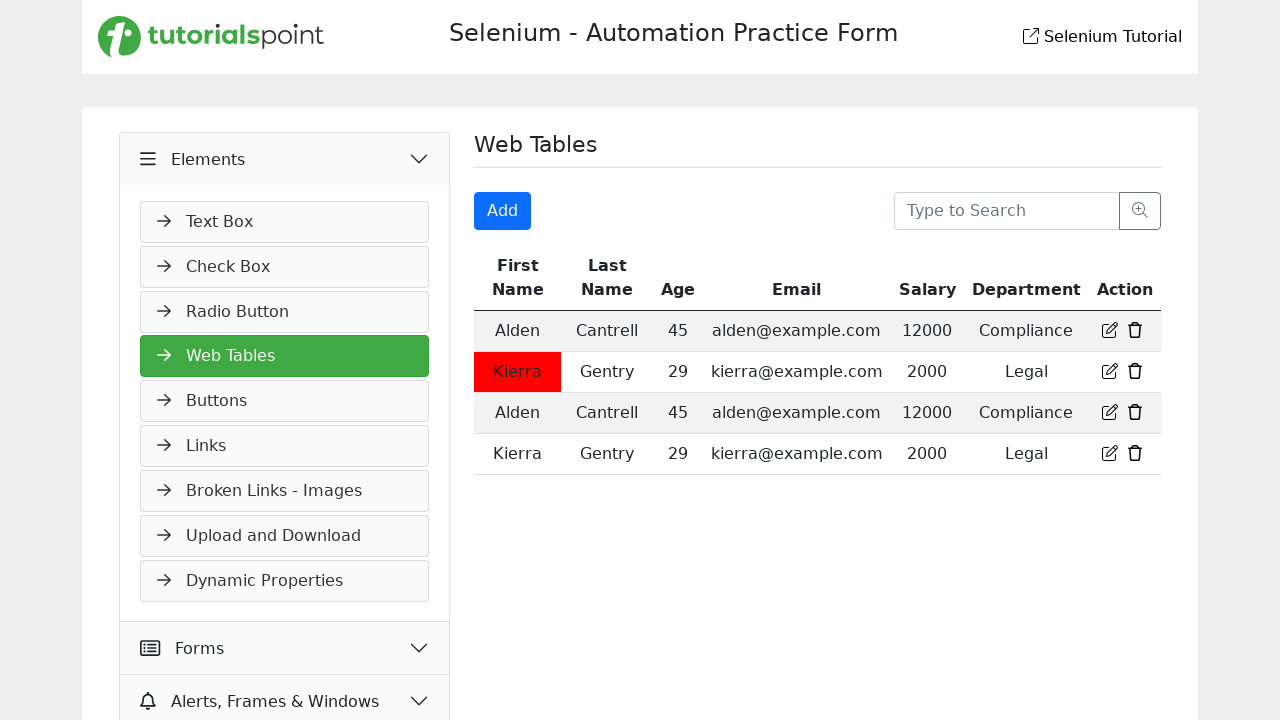

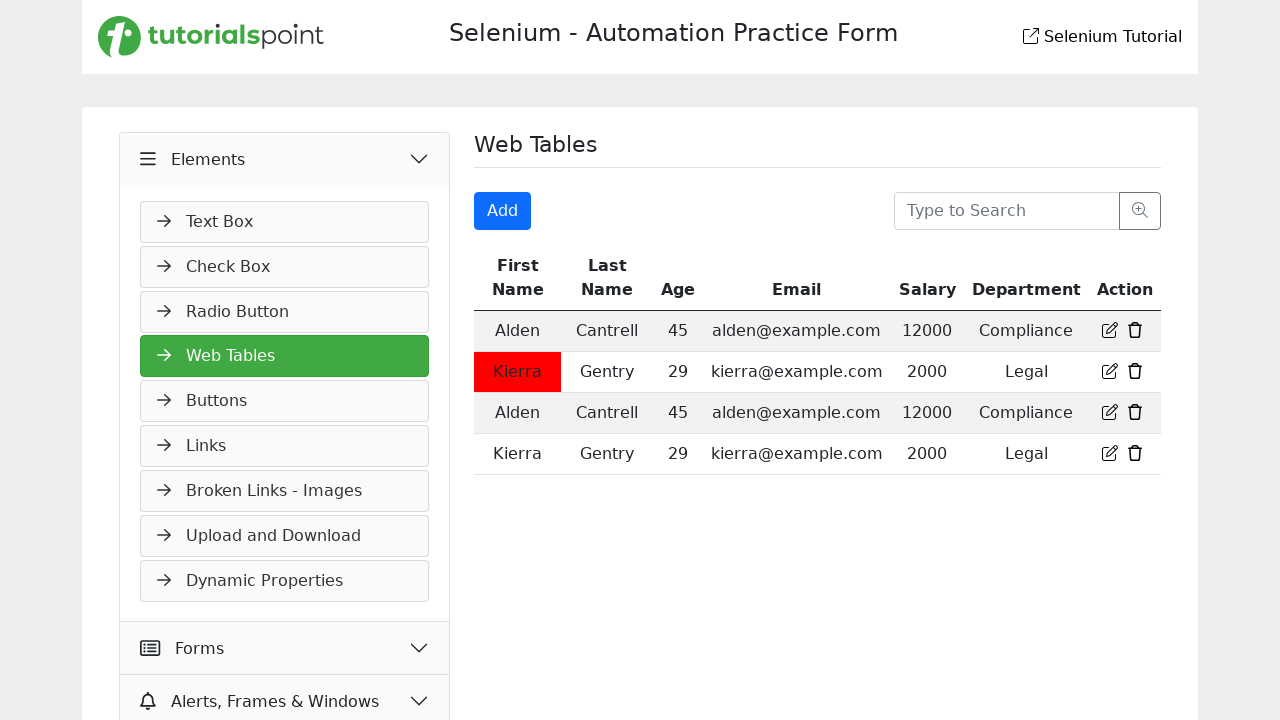